Tests jQuery UI slider interaction by locating the slider handle inside an iframe and dragging it horizontally to a new position using mouse actions.

Starting URL: https://jqueryui.com/slider/

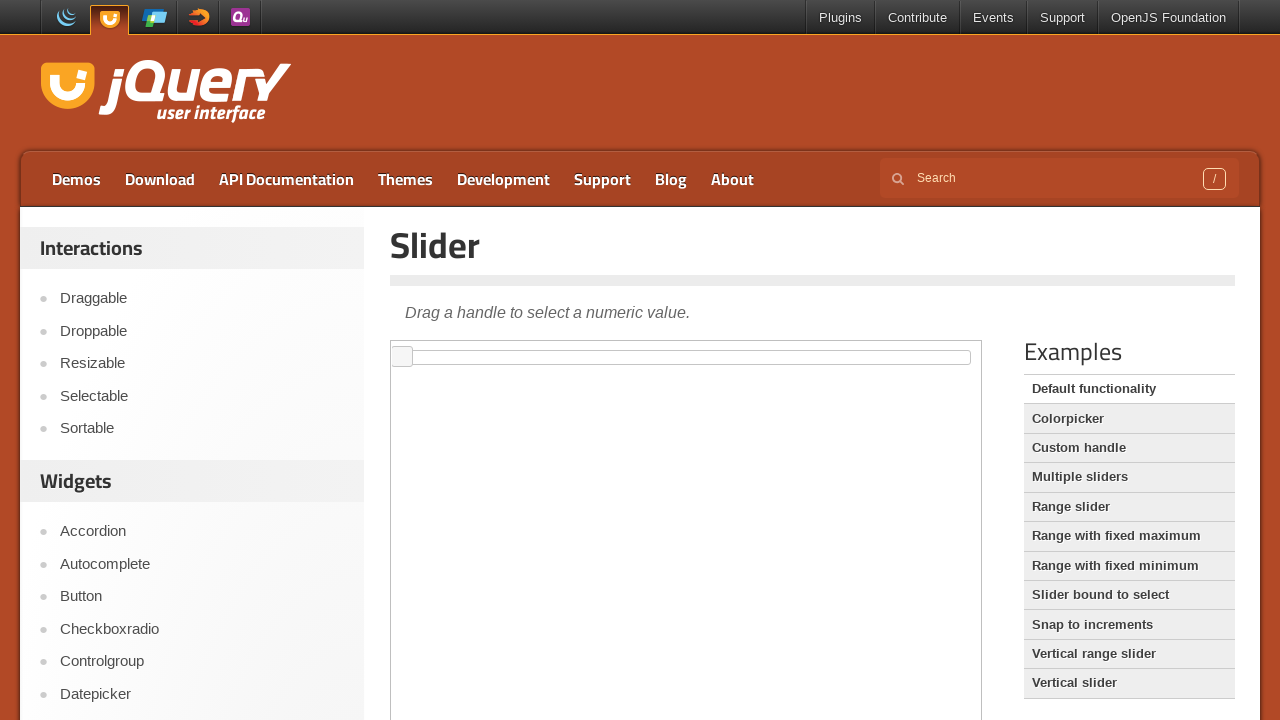

Waited for demo iframe to load
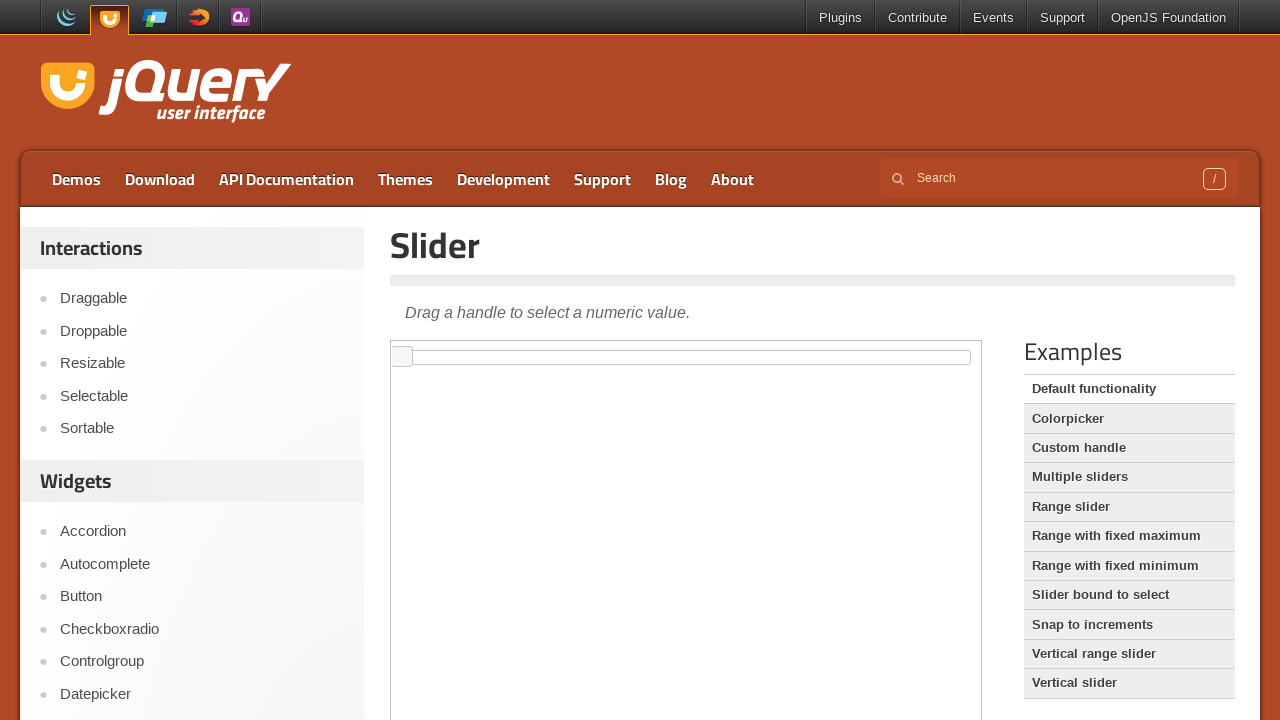

Located the demo frame
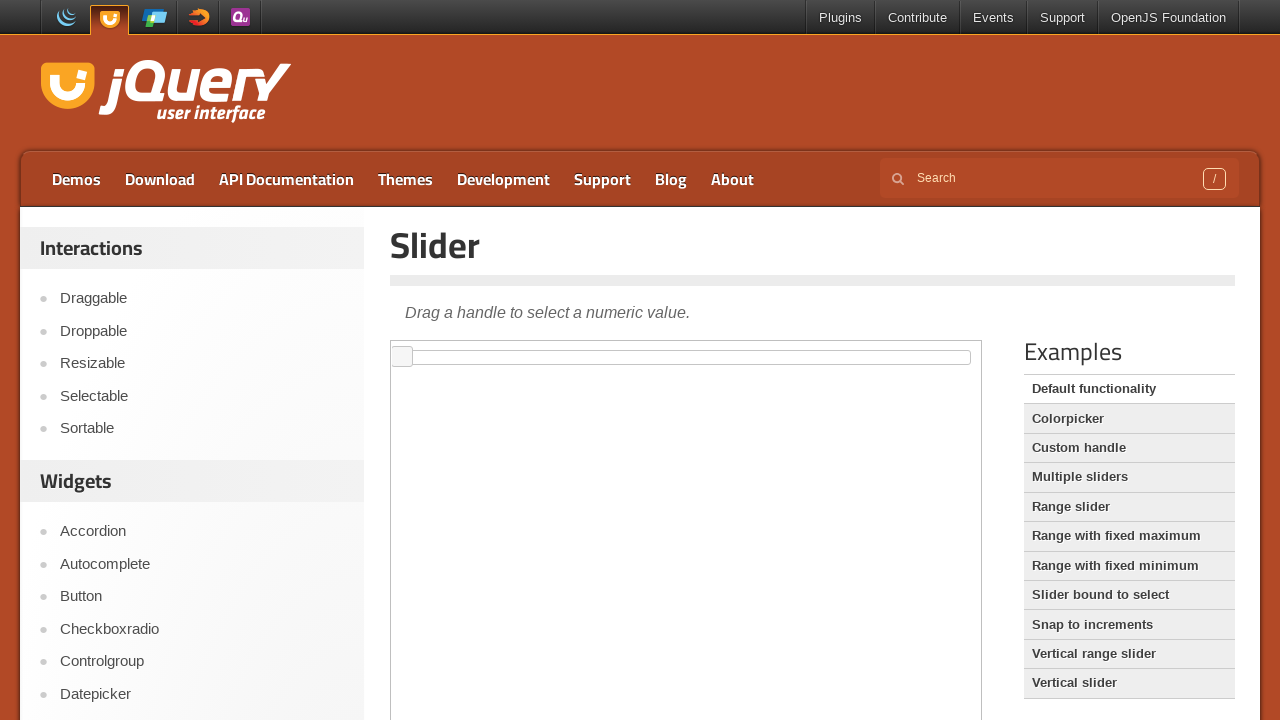

Located the slider handle element
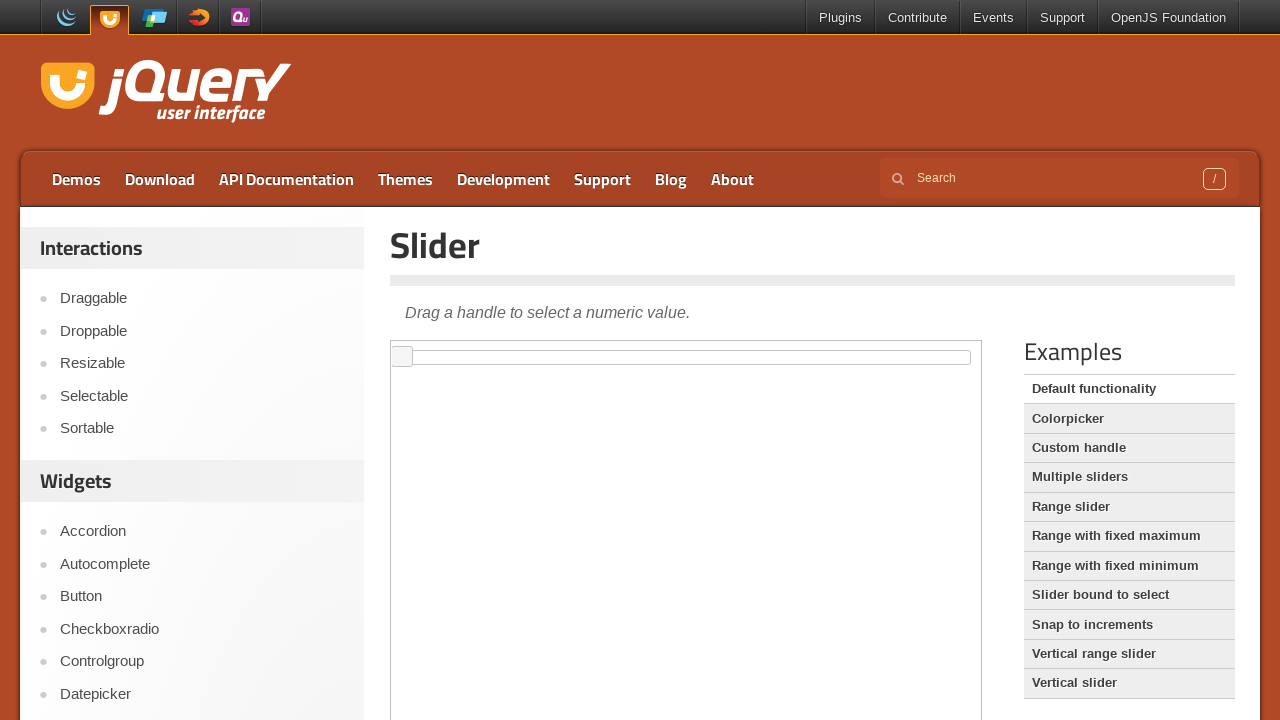

Slider handle is now visible
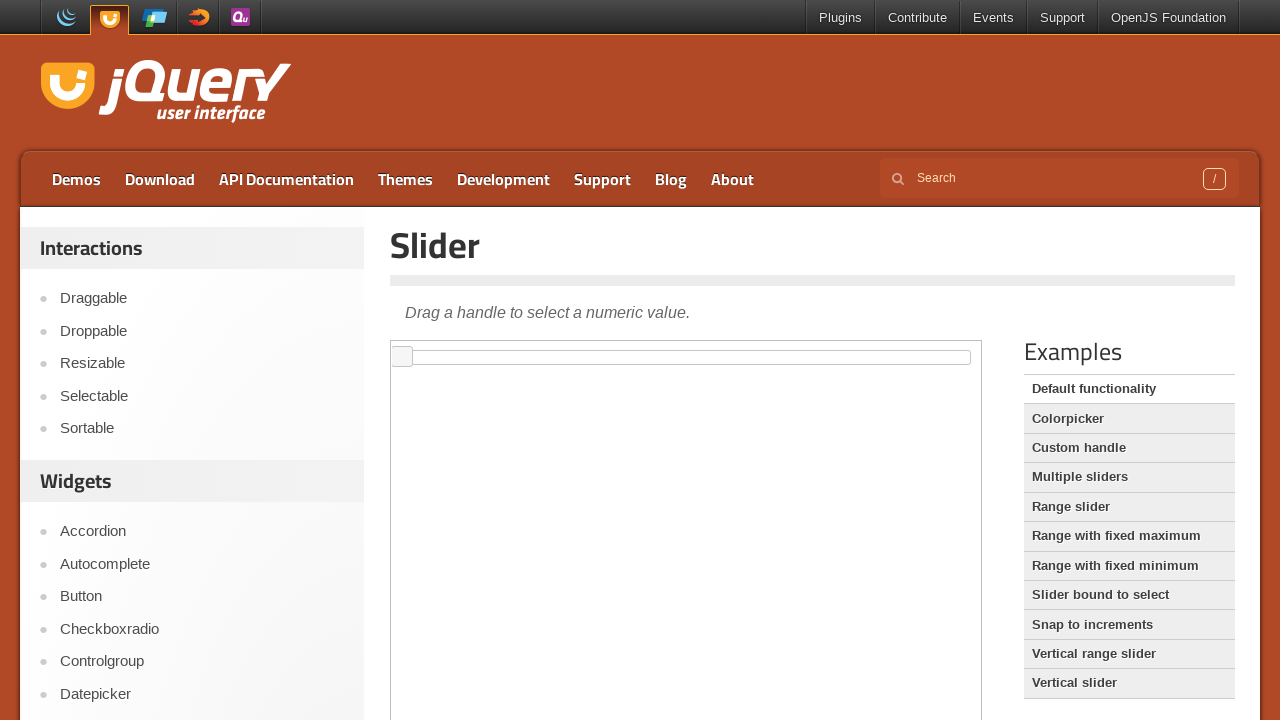

Retrieved slider handle bounding box
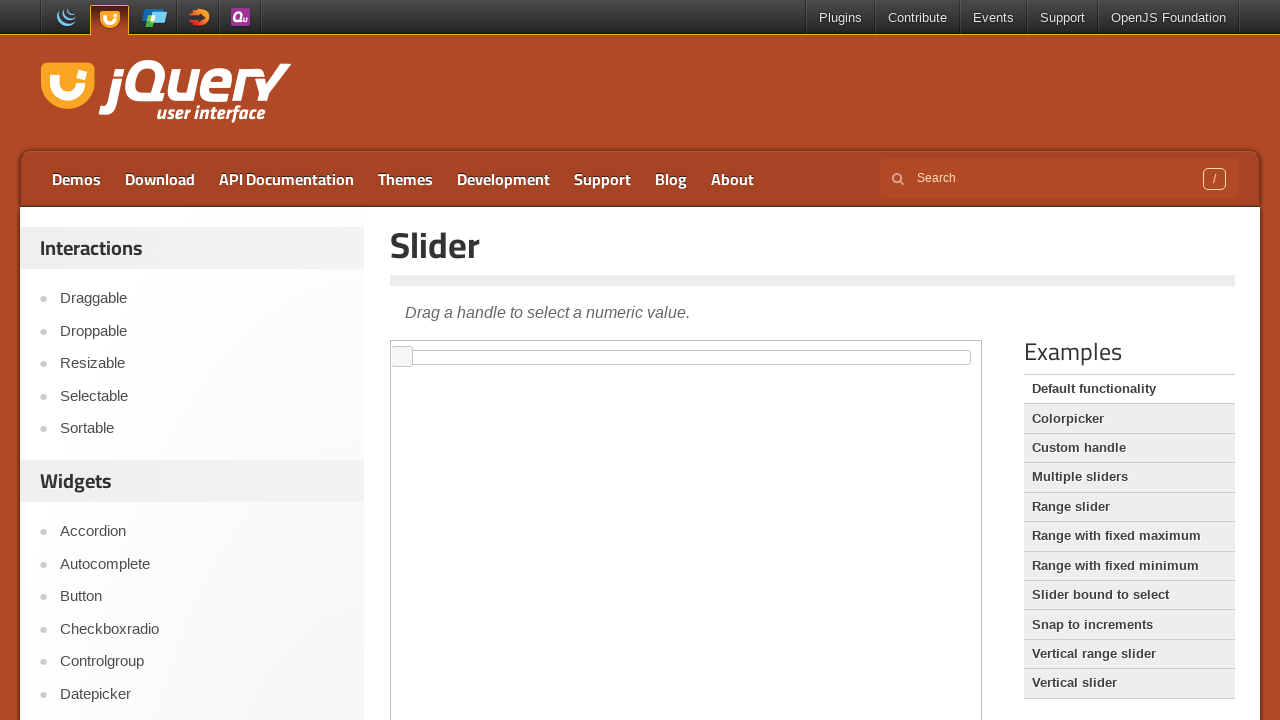

Calculated center point of slider handle
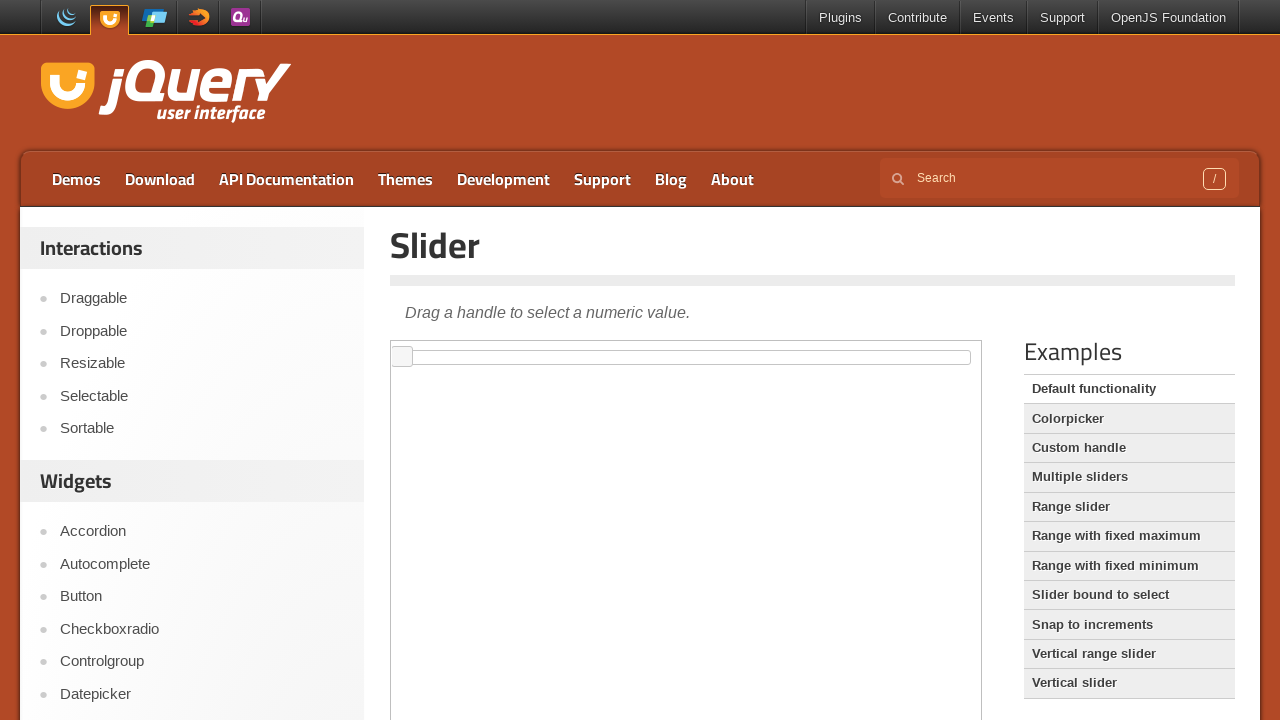

Moved mouse to slider handle center at (402, 357)
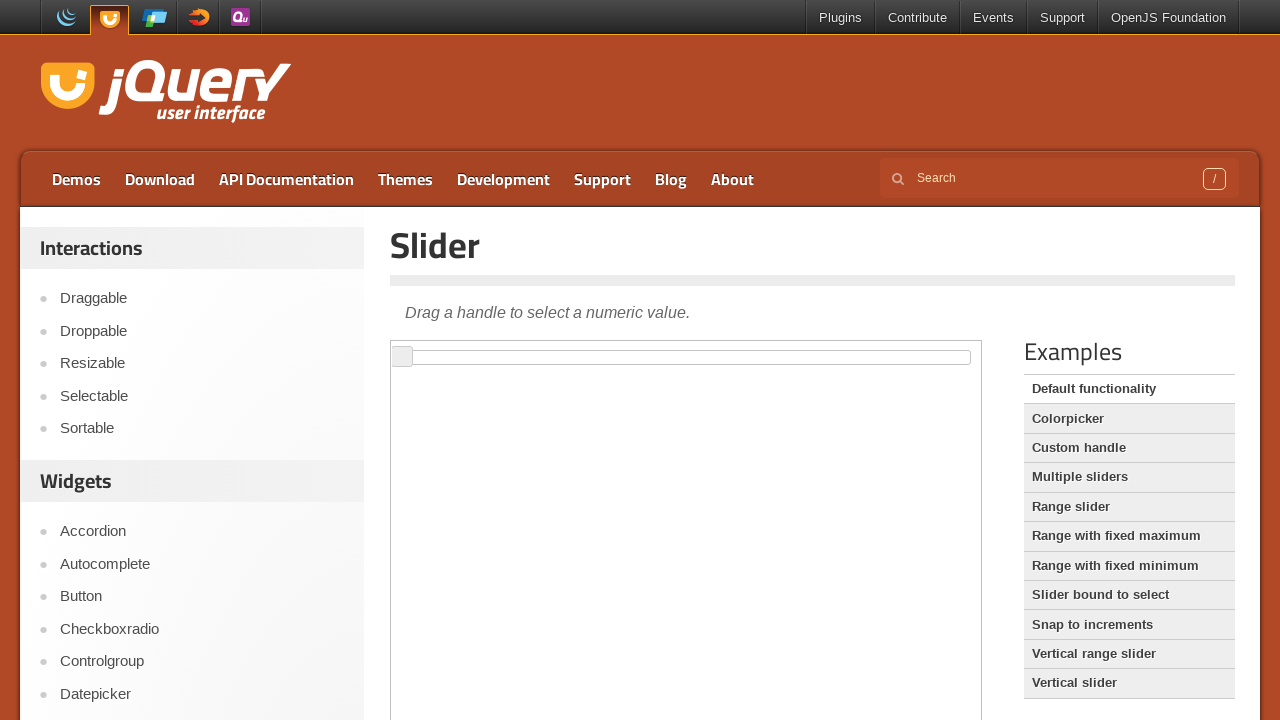

Pressed mouse button down on slider handle at (402, 357)
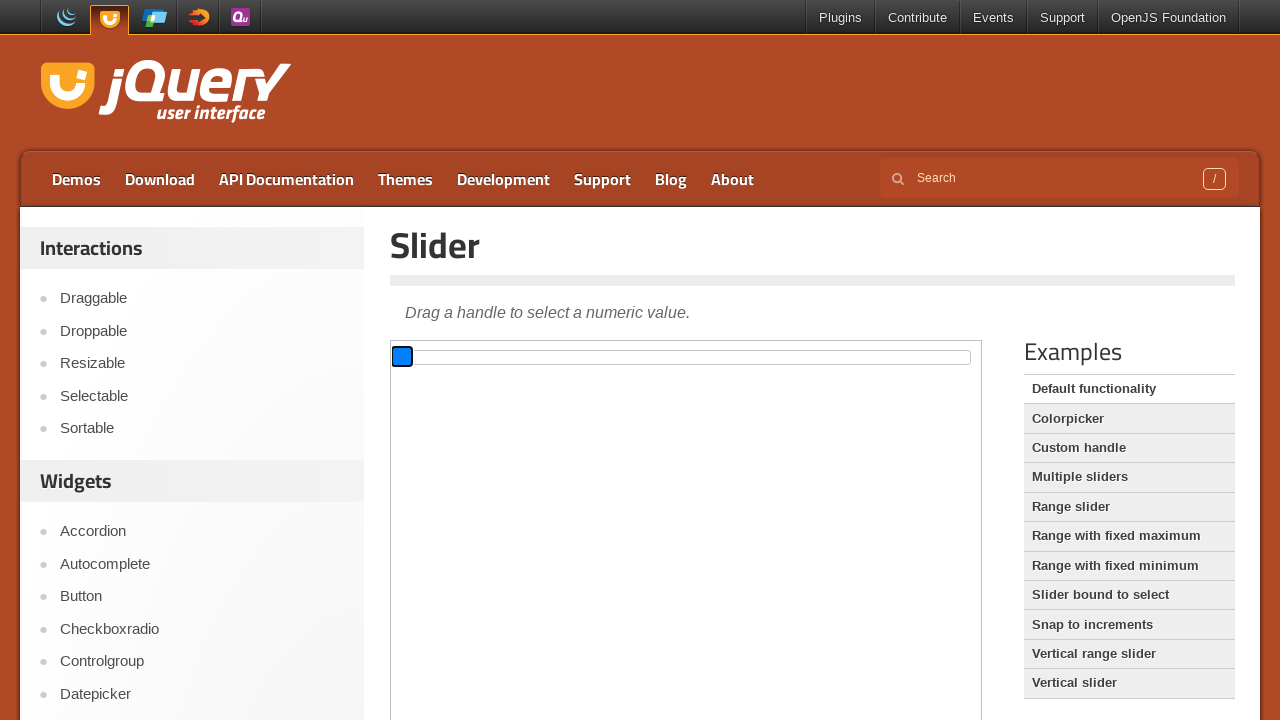

Dragged slider handle 400px to the right at (802, 357)
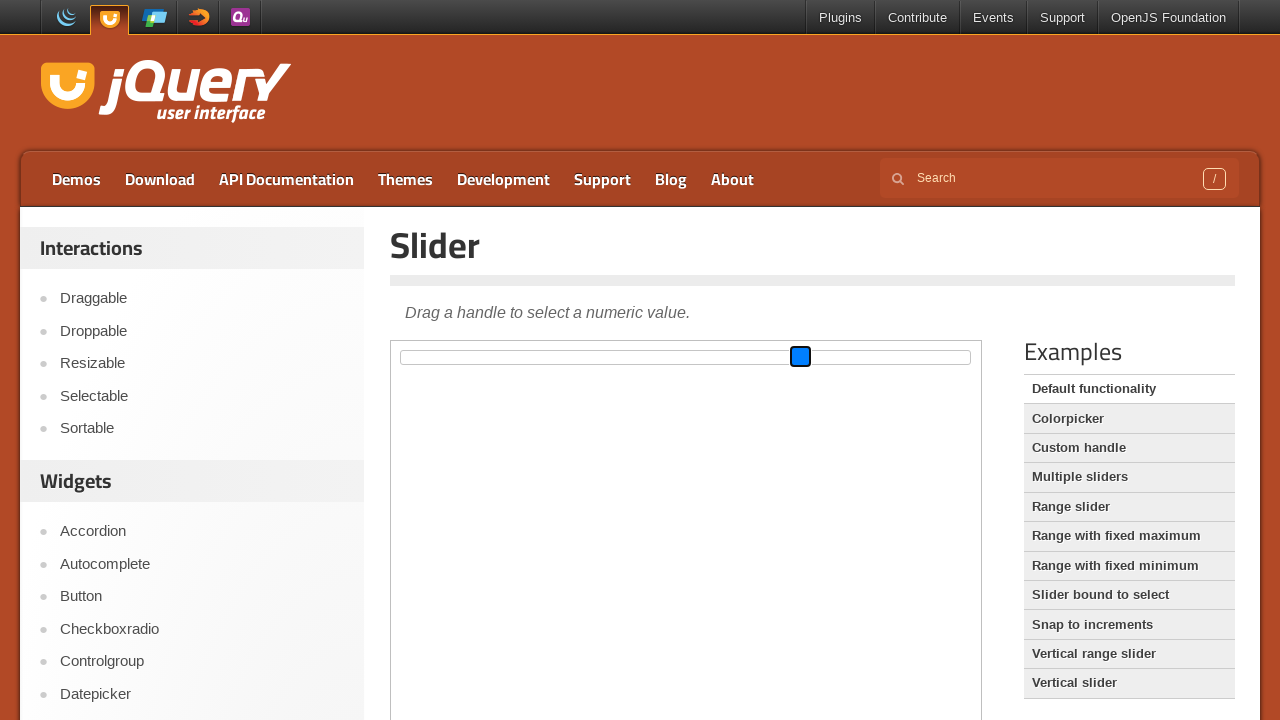

Released mouse button to complete slider drag at (802, 357)
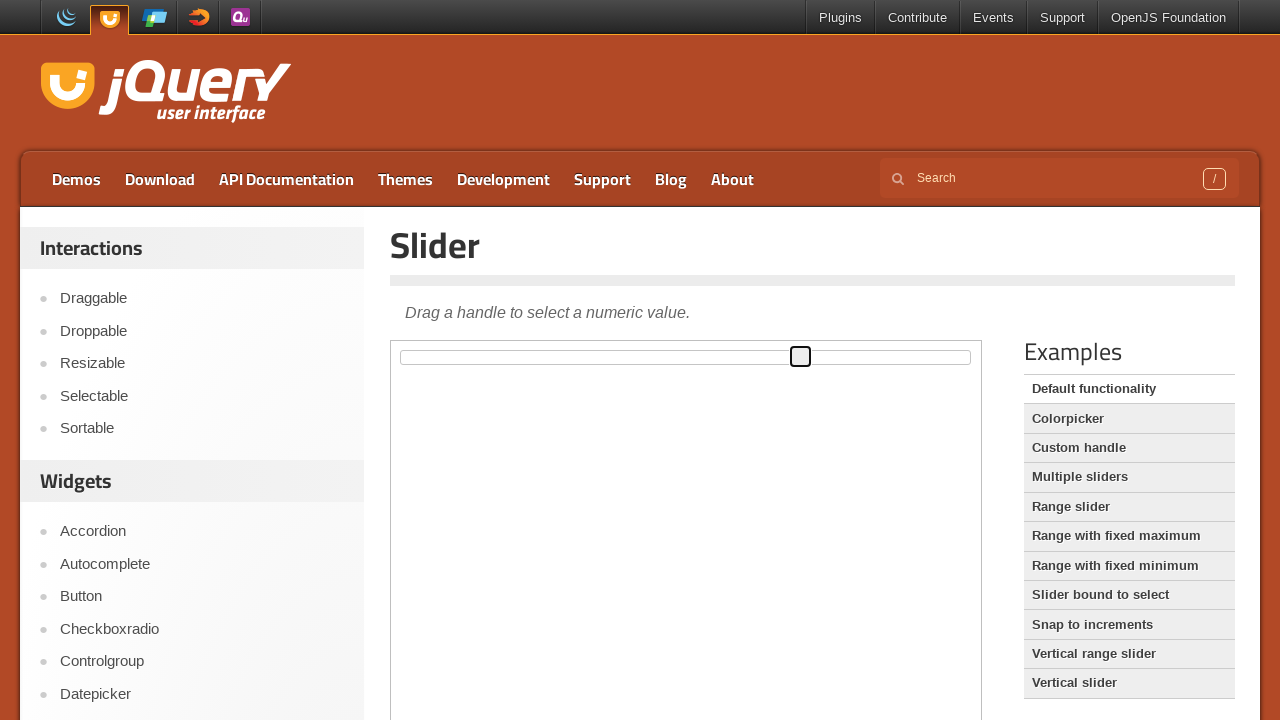

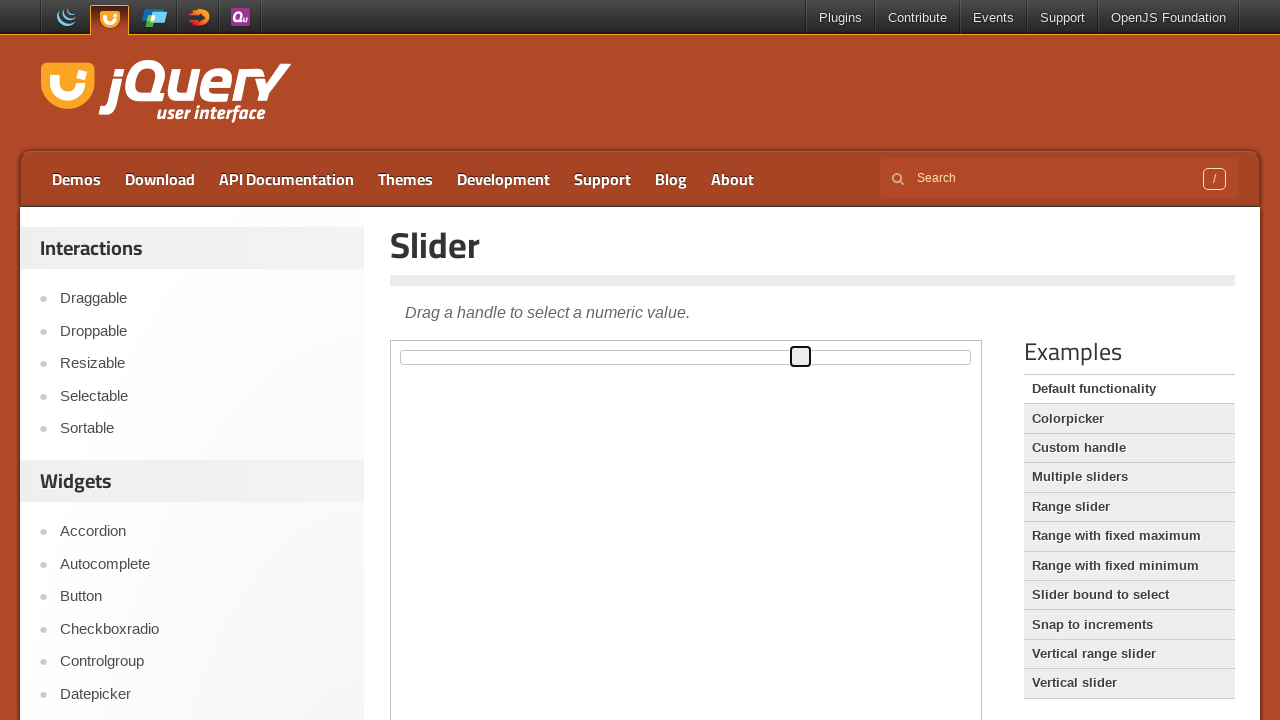